Navigates to Медиатека page and verifies that a folder named "Благовестие" exists

Starting URL: https://propovednik.com/

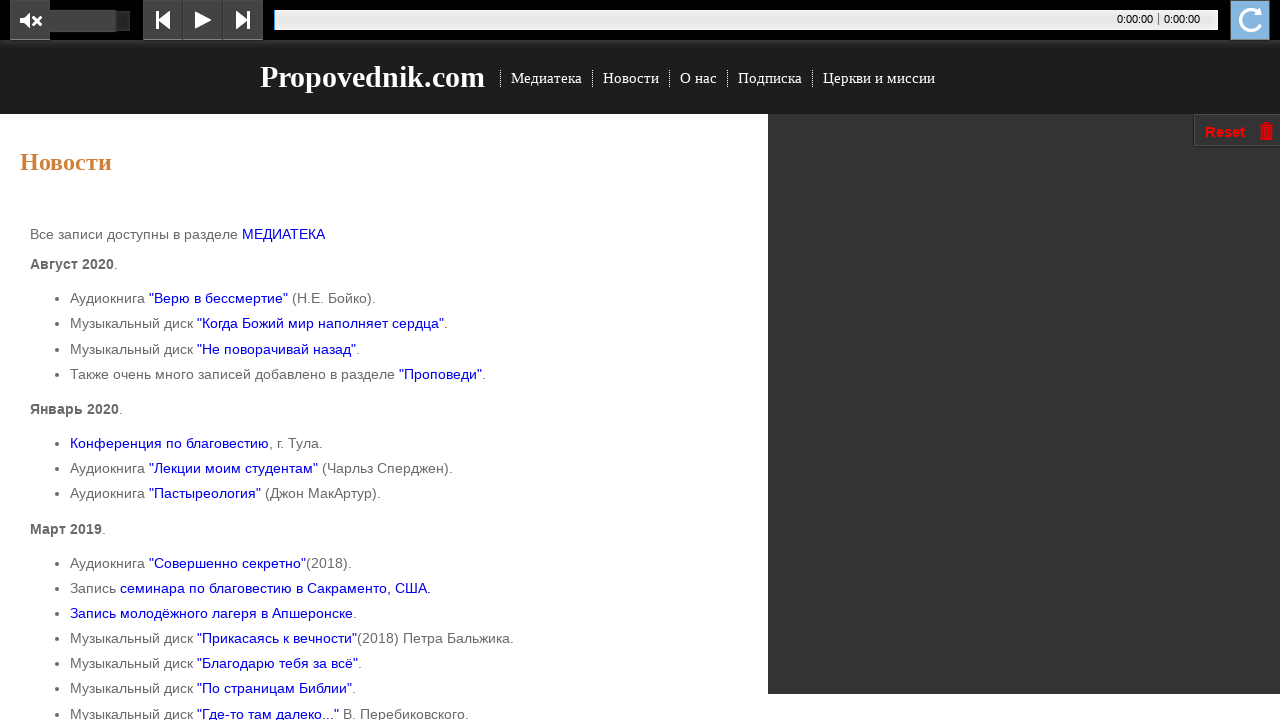

Clicked on Медиатека menu item at (546, 78) on text=Медиатека
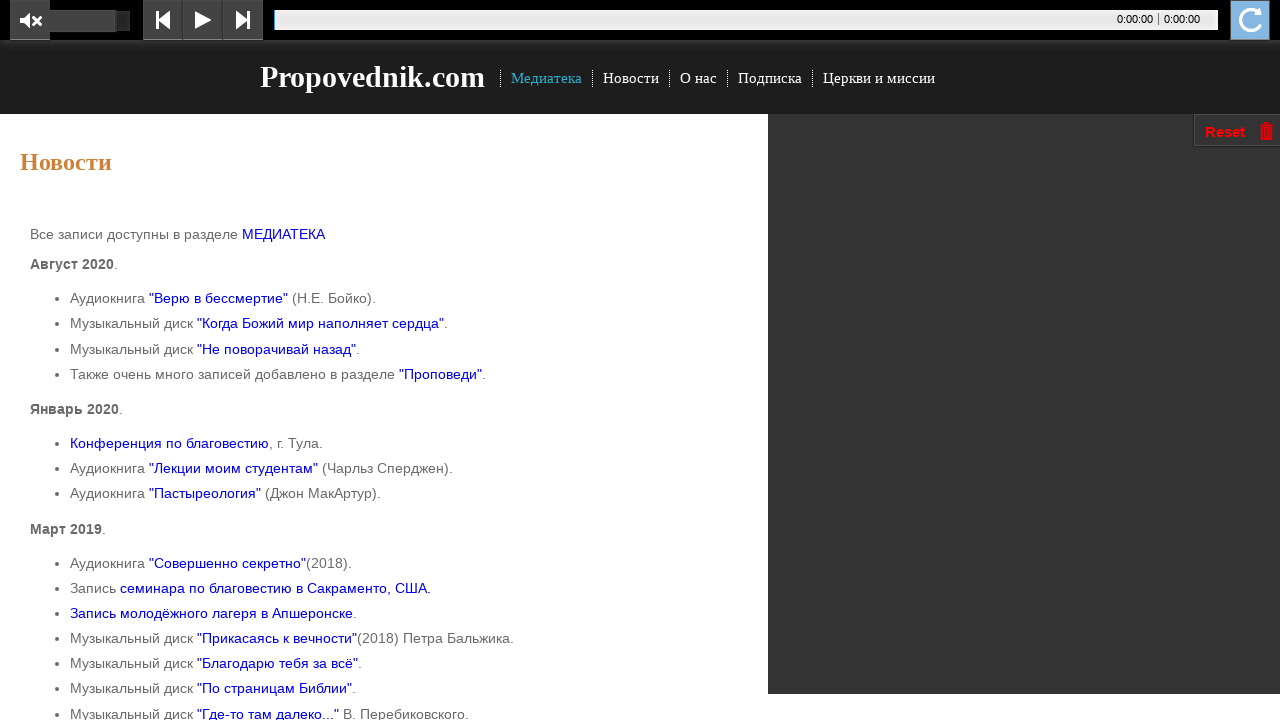

Verified that 'Благовестие' folder exists in Медиатека
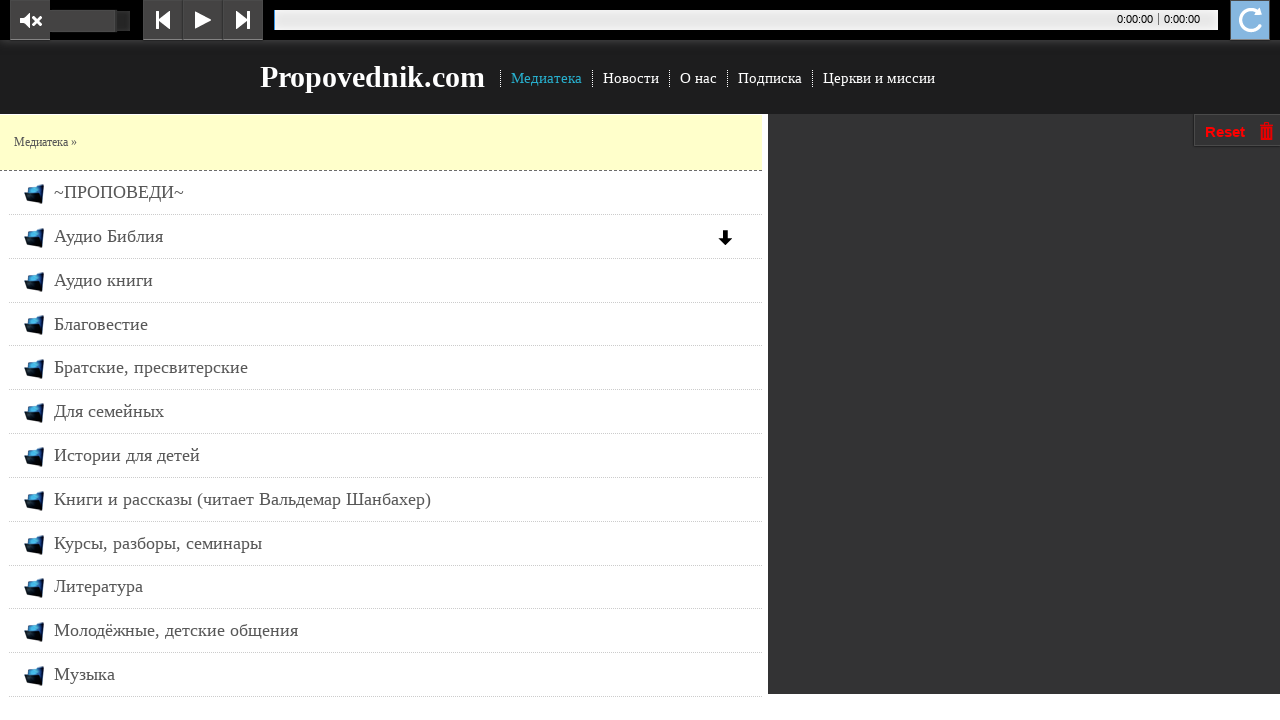

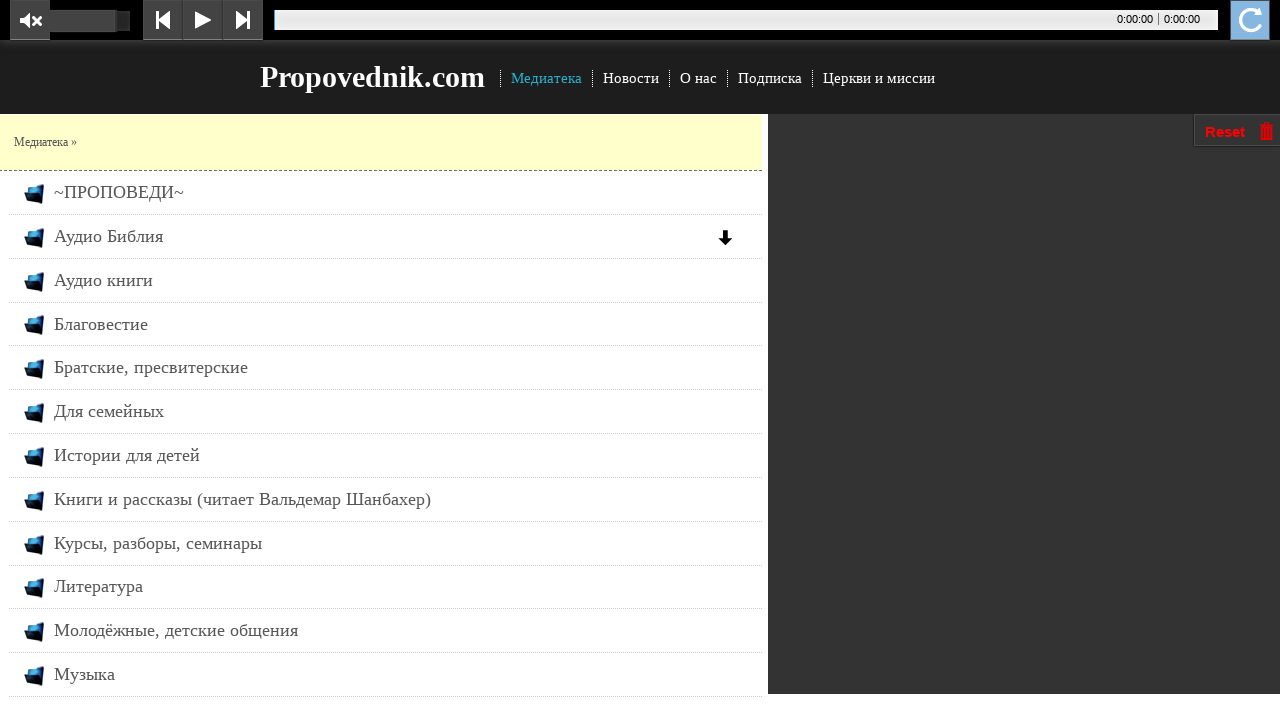